Tests form interaction and JavaScript alert handling by entering a name, clicking alert and confirm buttons, and accepting/dismissing the resulting dialogs.

Starting URL: https://rahulshettyacademy.com/AutomationPractice/

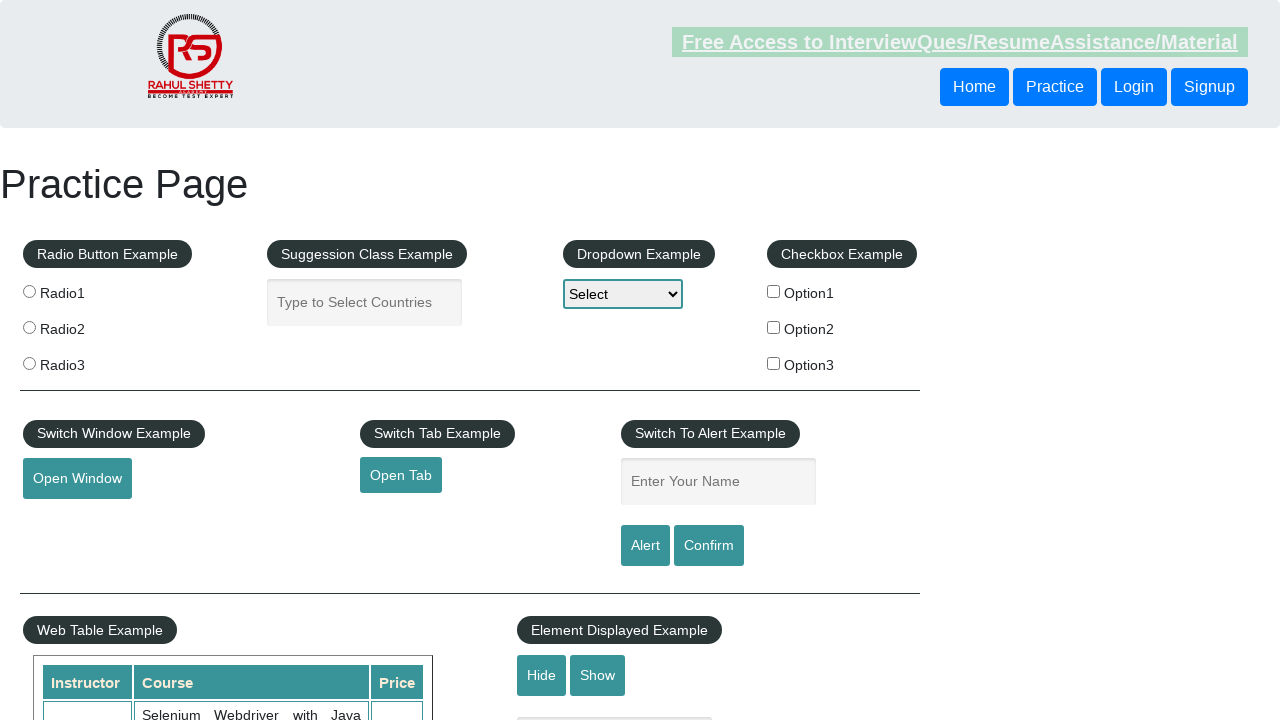

Filled name field with 'Marwan' on #name
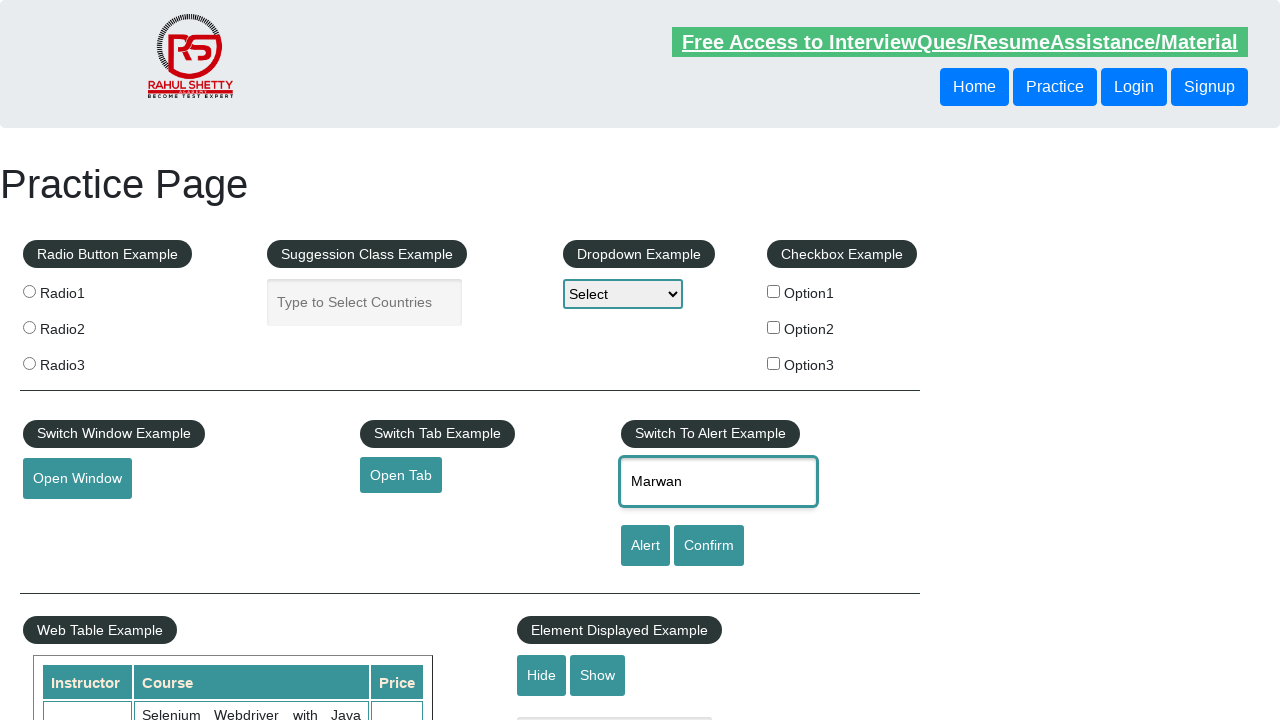

Clicked alert button at (645, 546) on #alertbtn
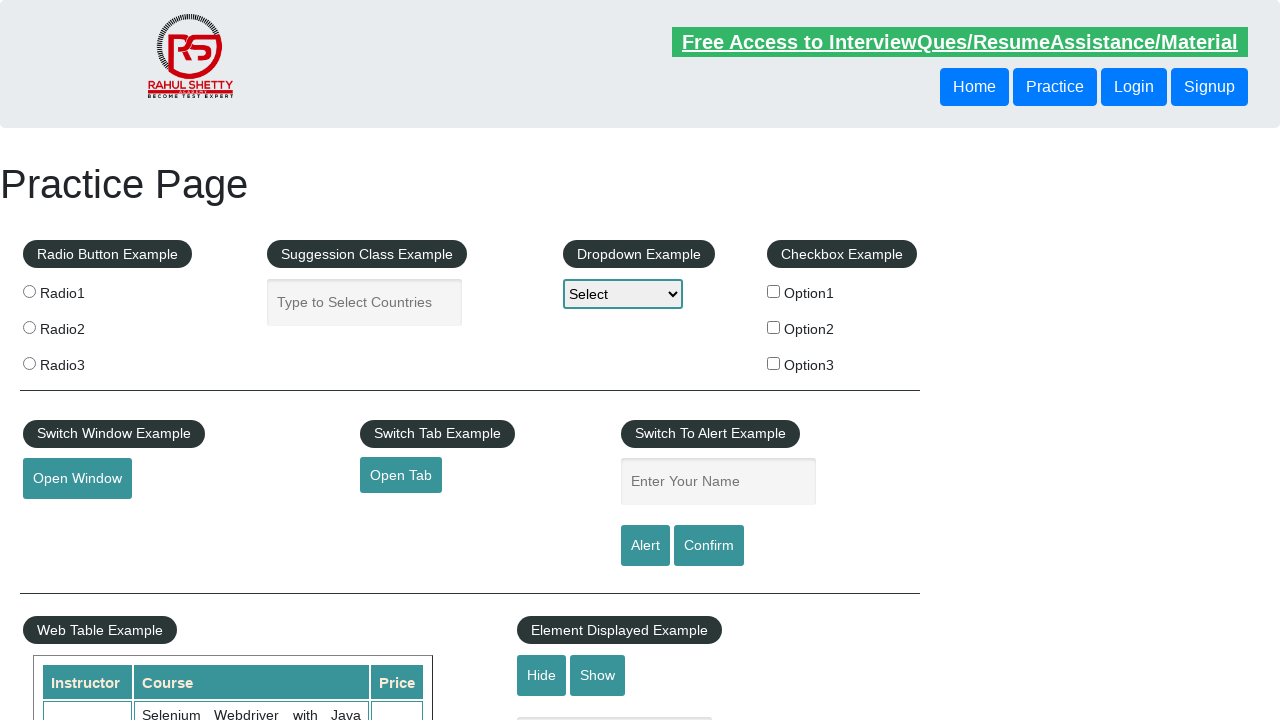

Set up alert dialog handler to accept
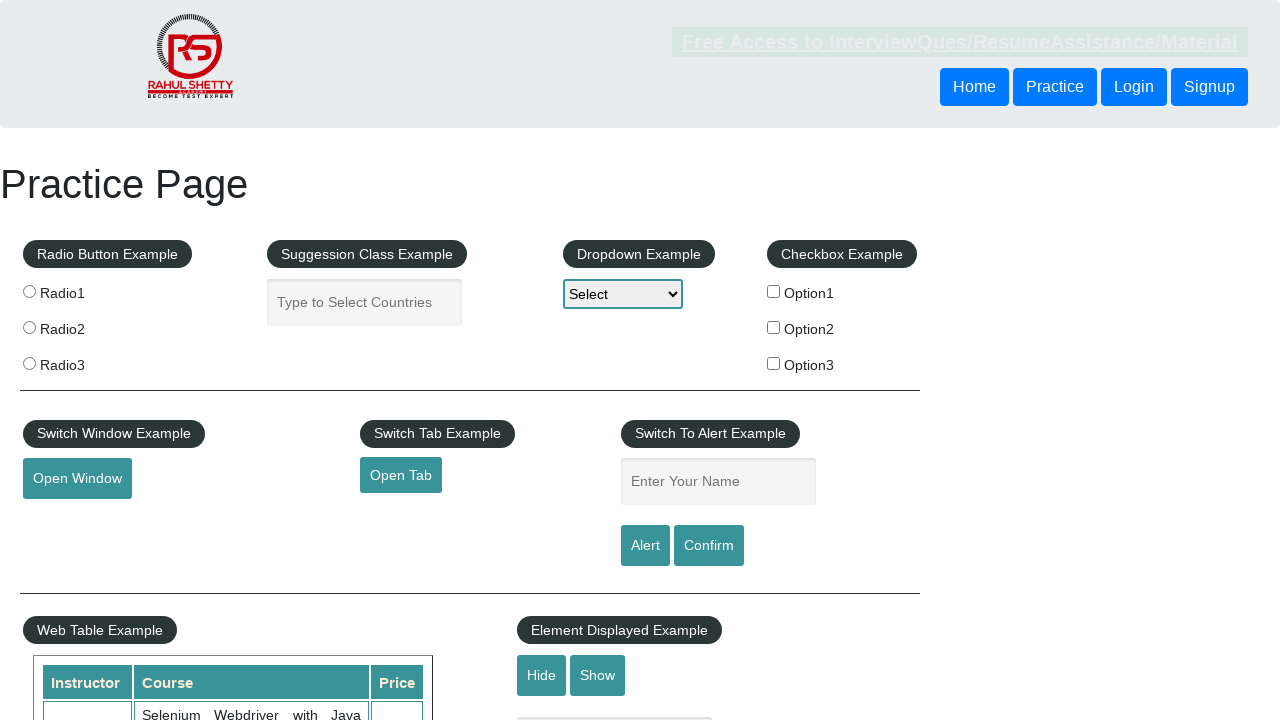

Waited for alert processing
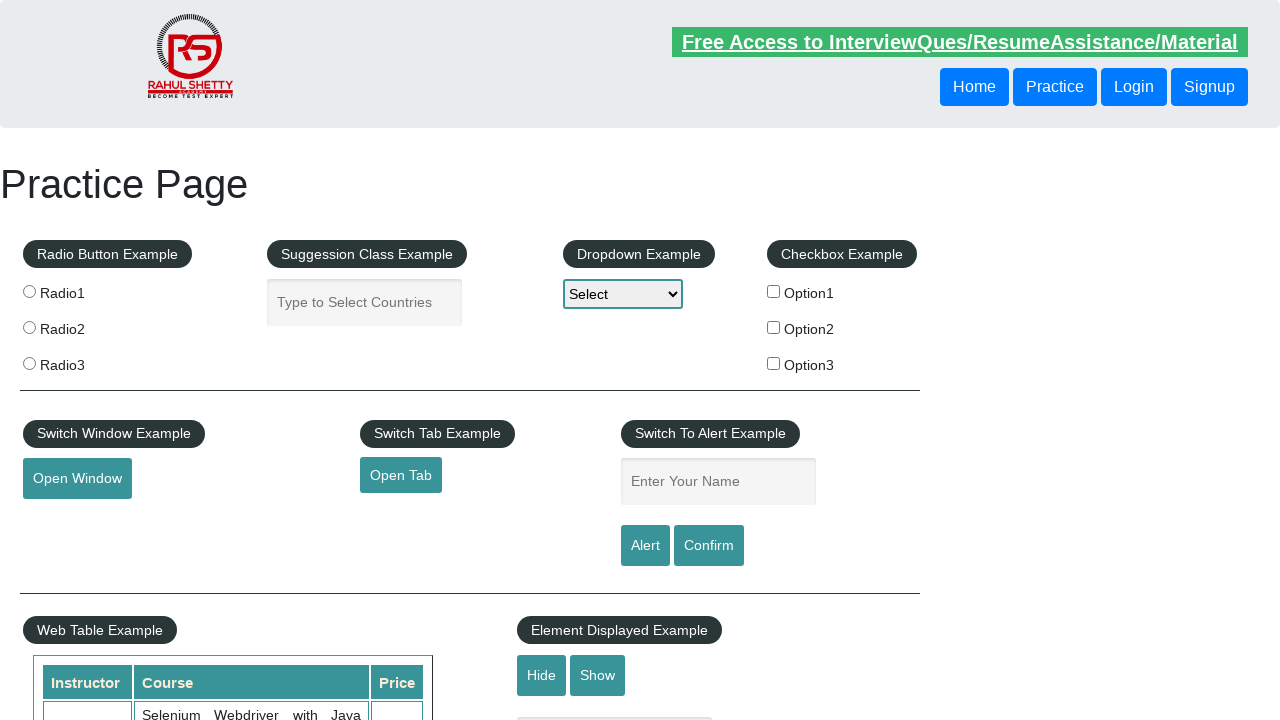

Clicked confirm button at (709, 546) on #confirmbtn
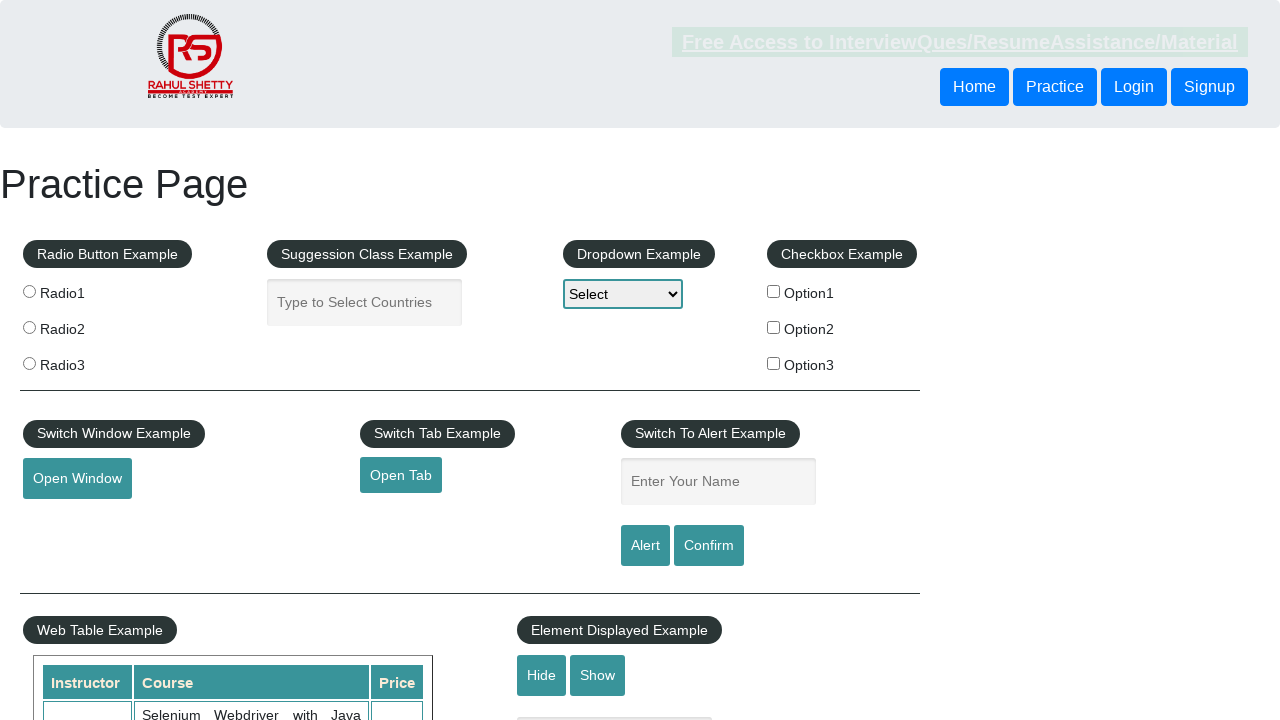

Set up confirm dialog handler to dismiss
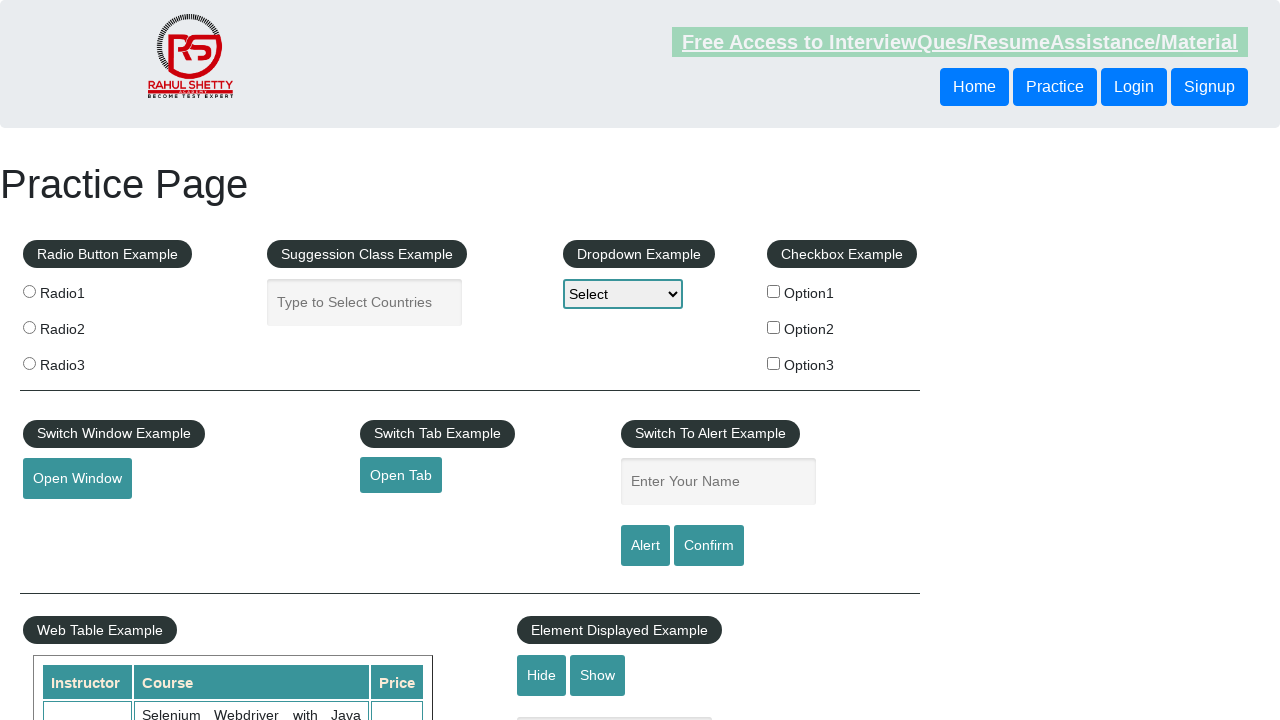

Waited for confirm processing
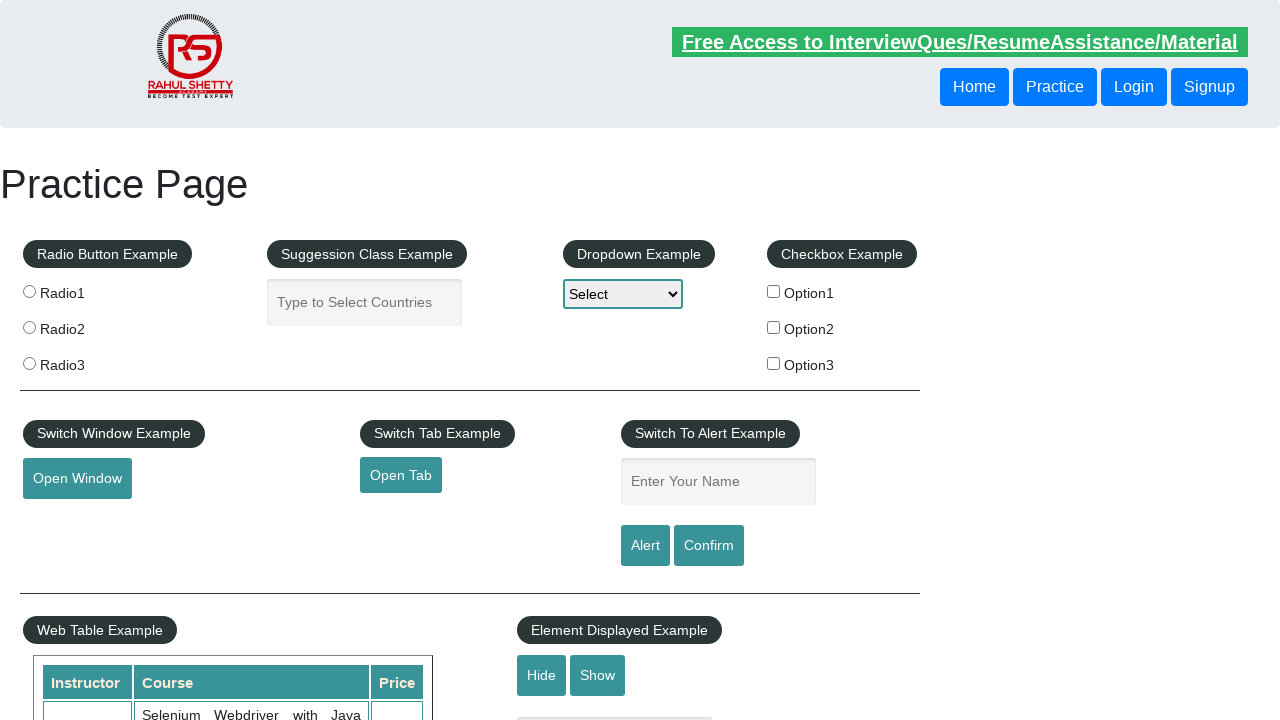

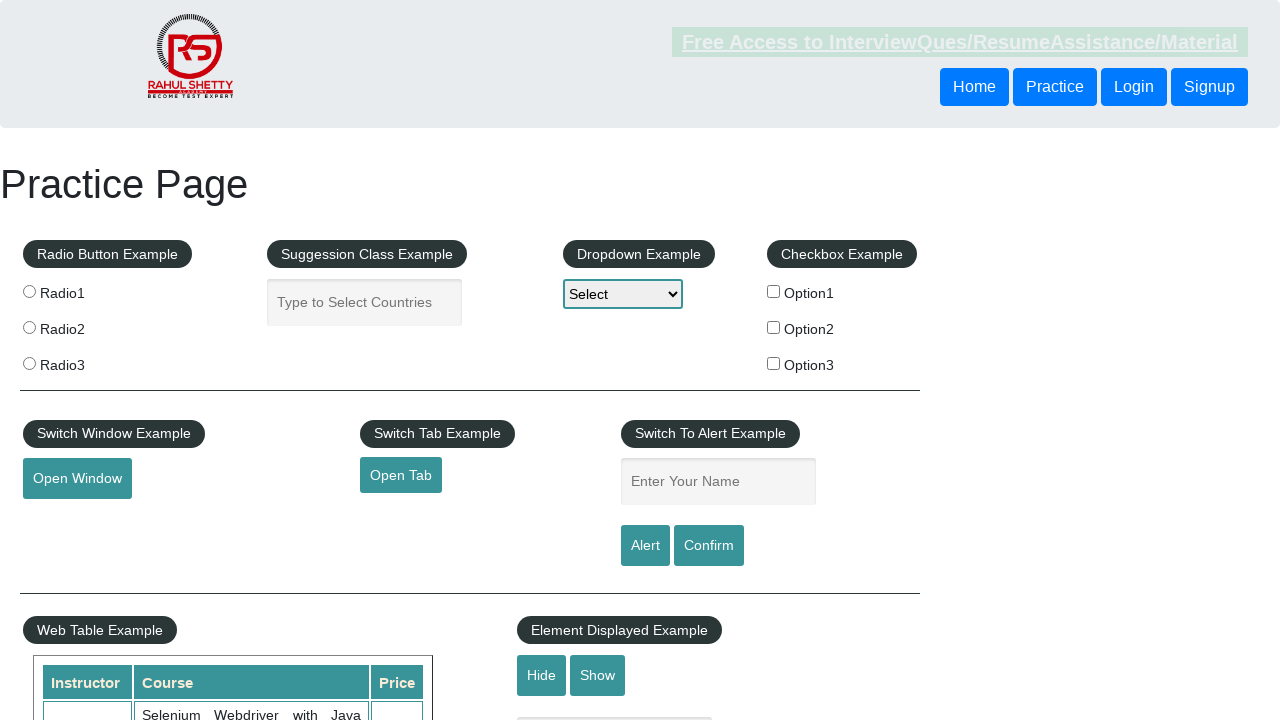